Tests double-click functionality by double-clicking a button that triggers an alert, then accepts the alert

Starting URL: https://only-testing-blog.blogspot.com/2014/09/selectable.html

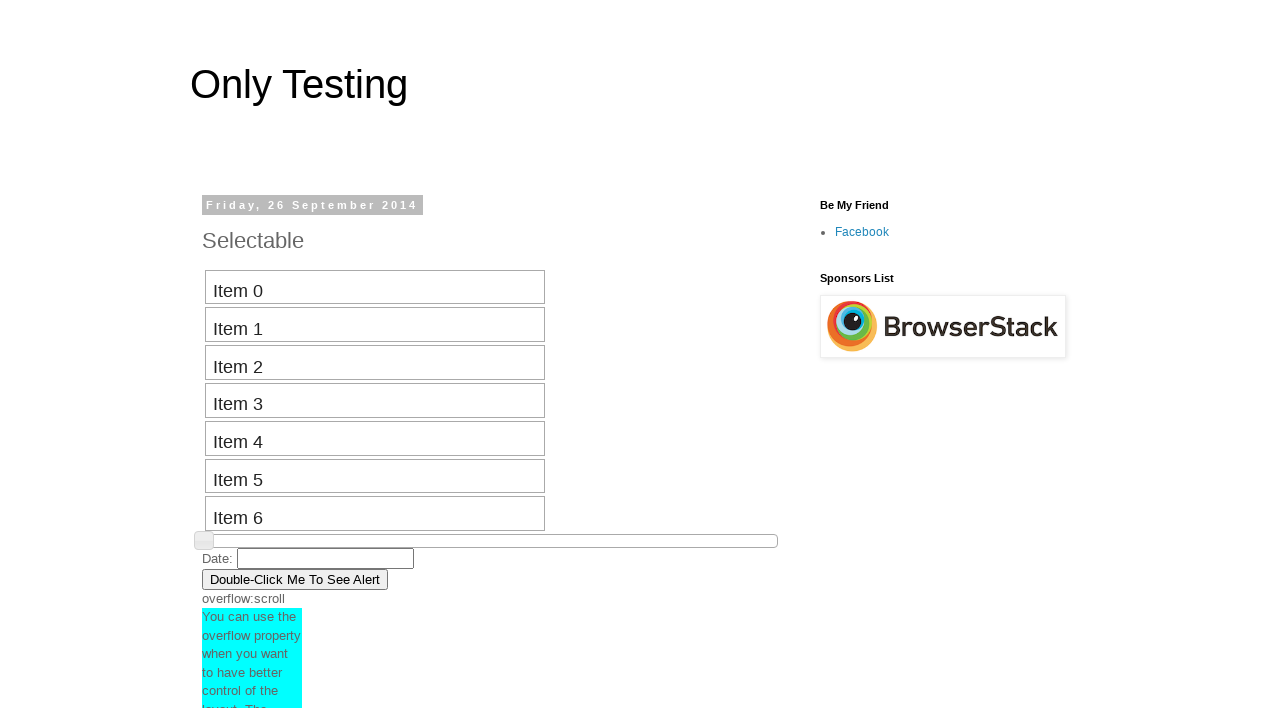

Located double-click button element
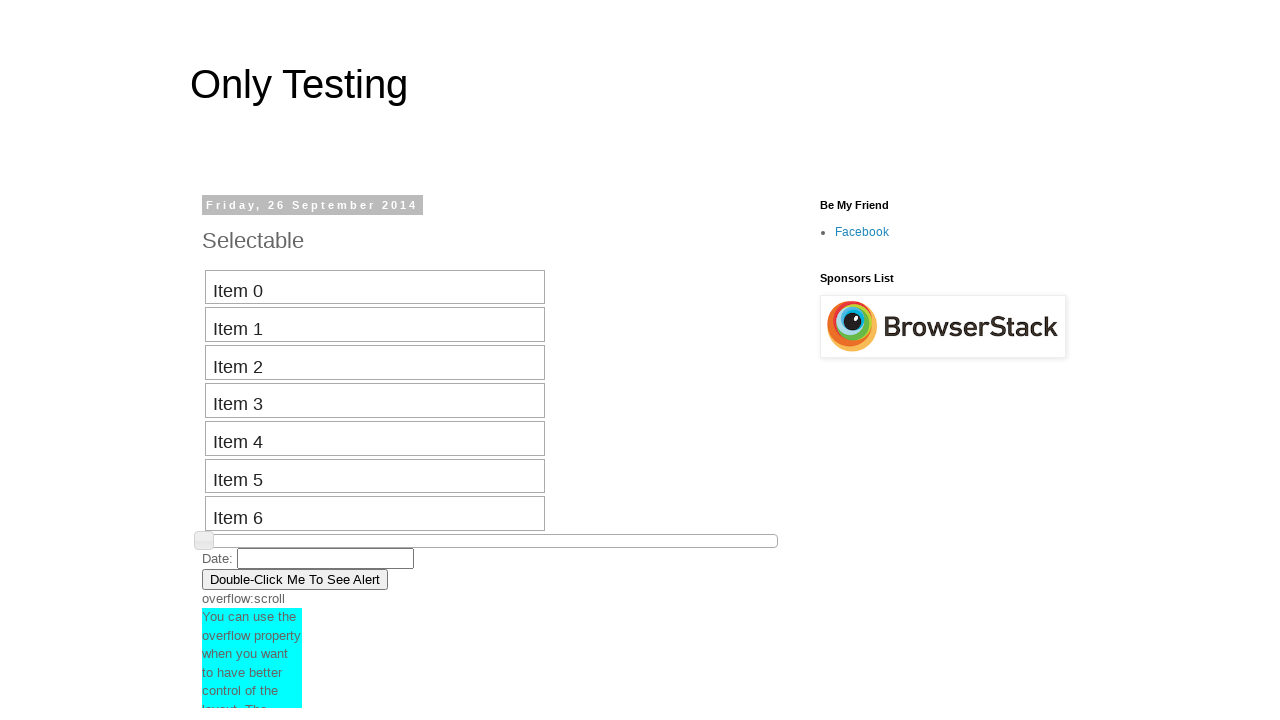

Performed double-click on the button at (295, 579) on xpath=//button[text()='Double-Click Me To See Alert']
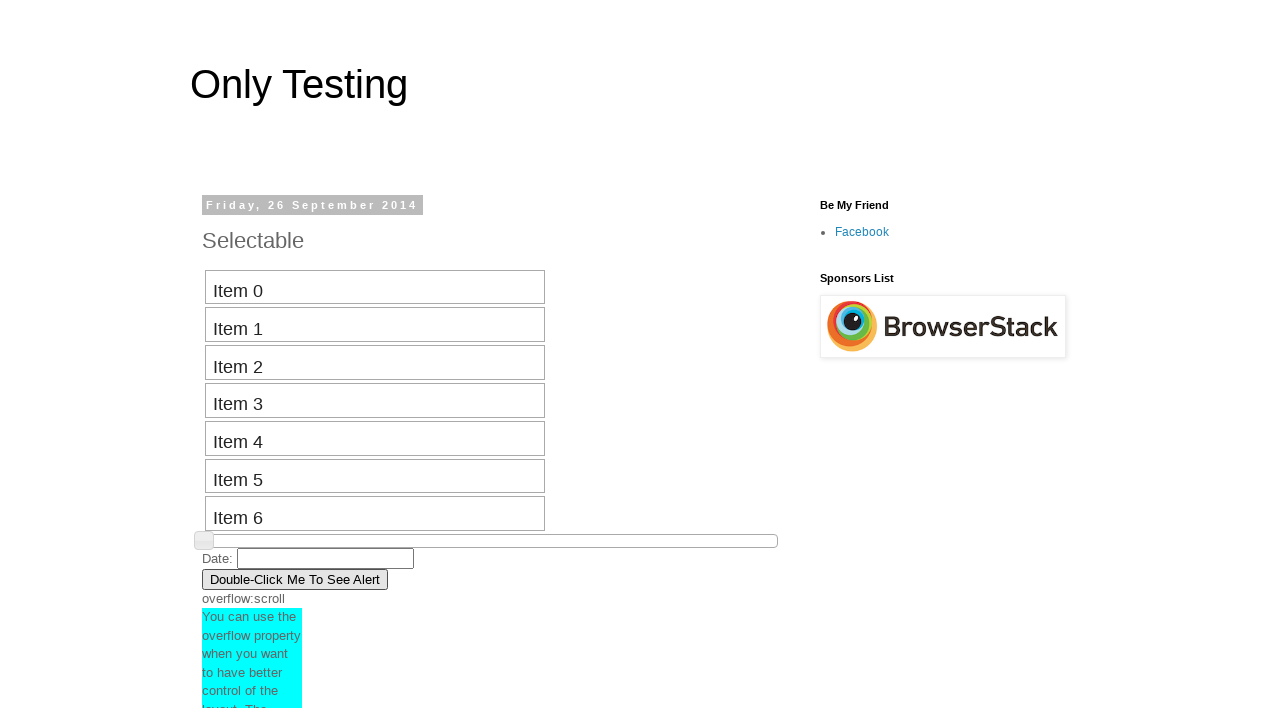

Set up dialog handler to accept alert
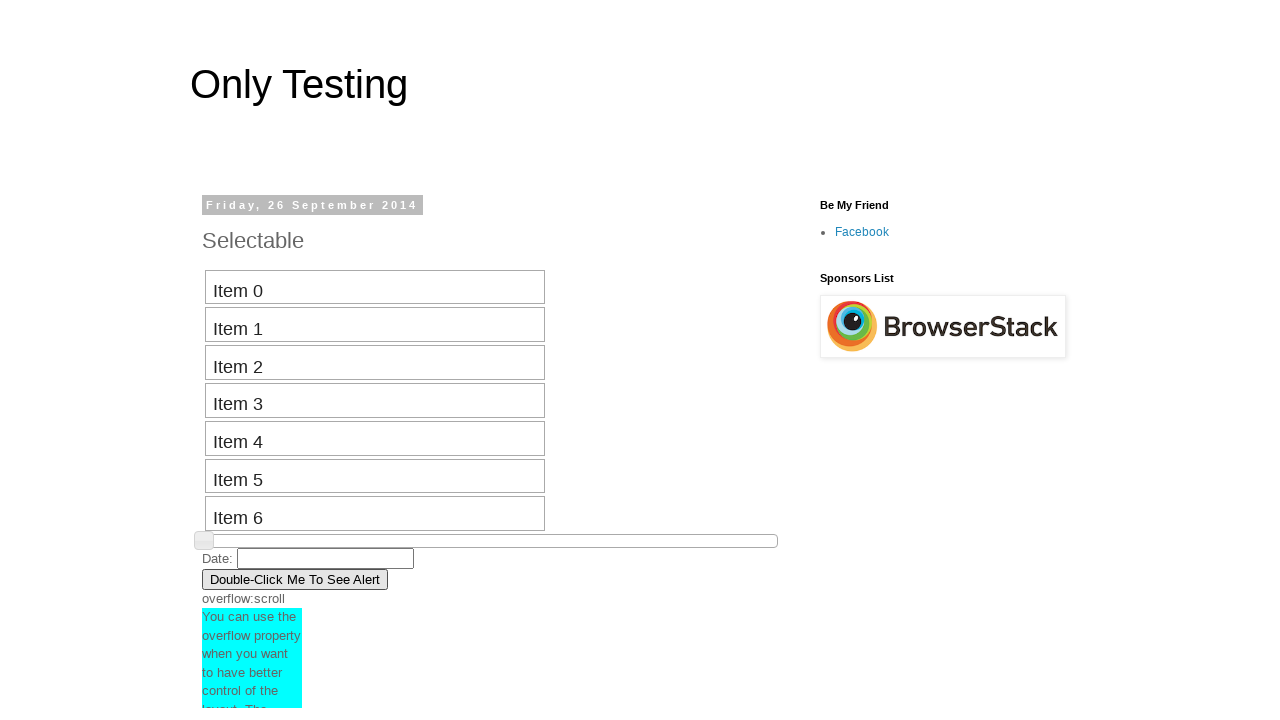

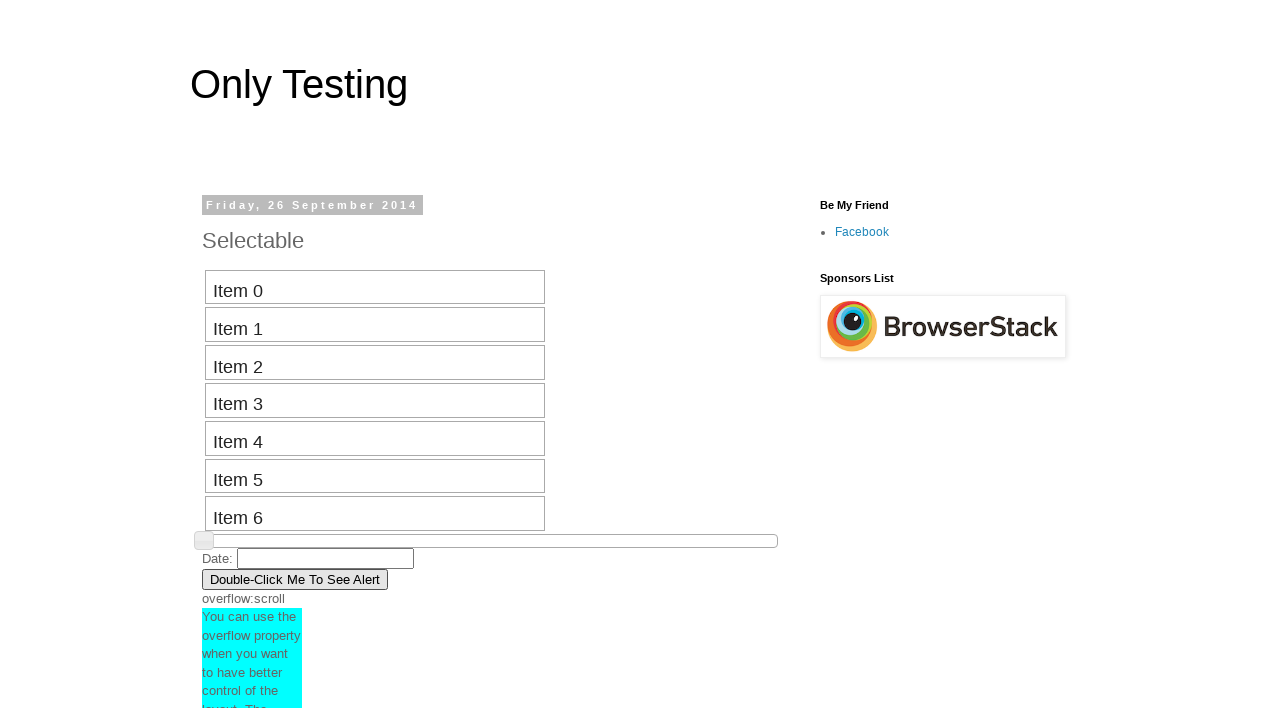